Tests mouse hover functionality by navigating to the Hovers page and performing a hover action over an element to reveal hidden content

Starting URL: https://the-internet.herokuapp.com/

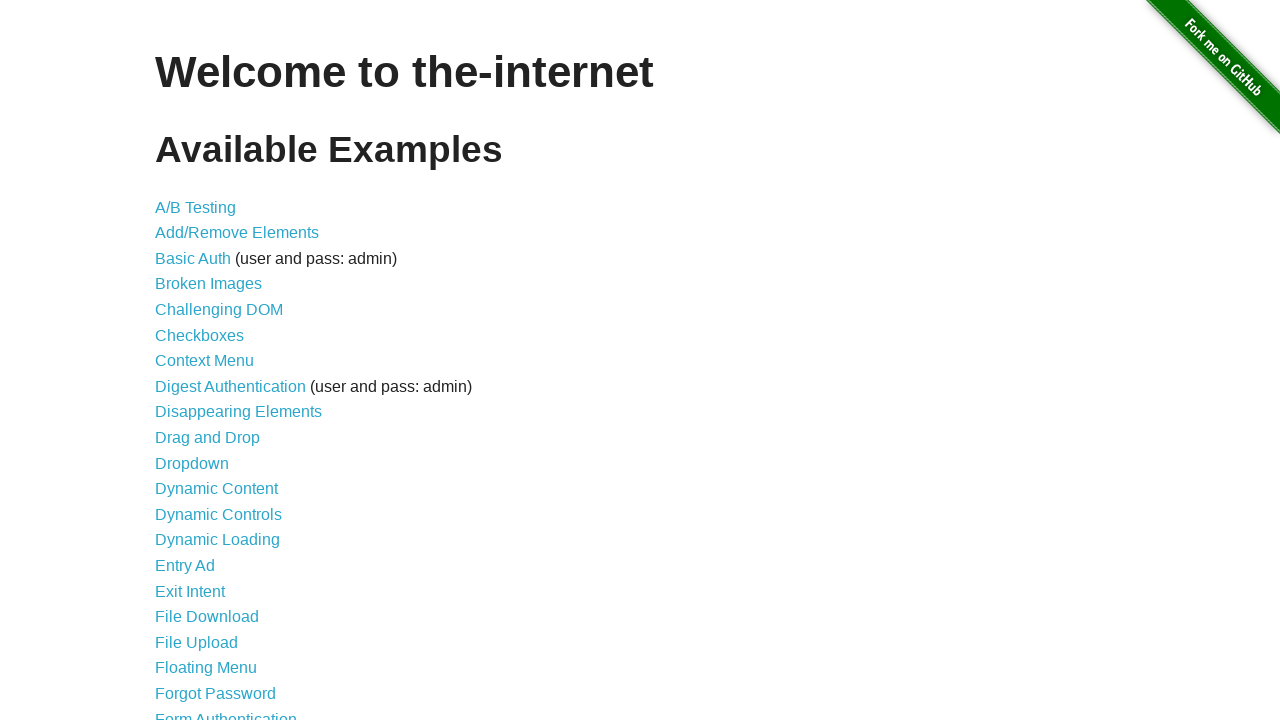

Clicked on the Hovers link to navigate to the hovers page at (180, 360) on xpath=//*[contains(text(),'Hovers')]
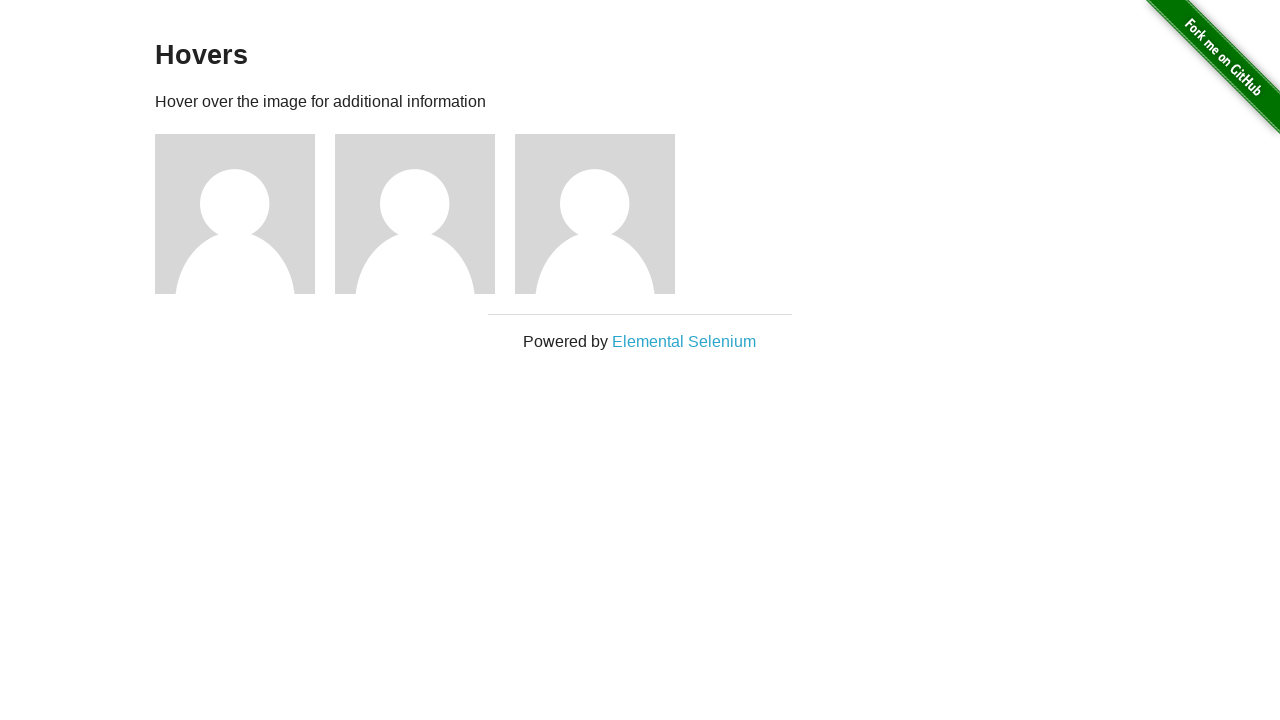

Hovers page loaded and example div is visible
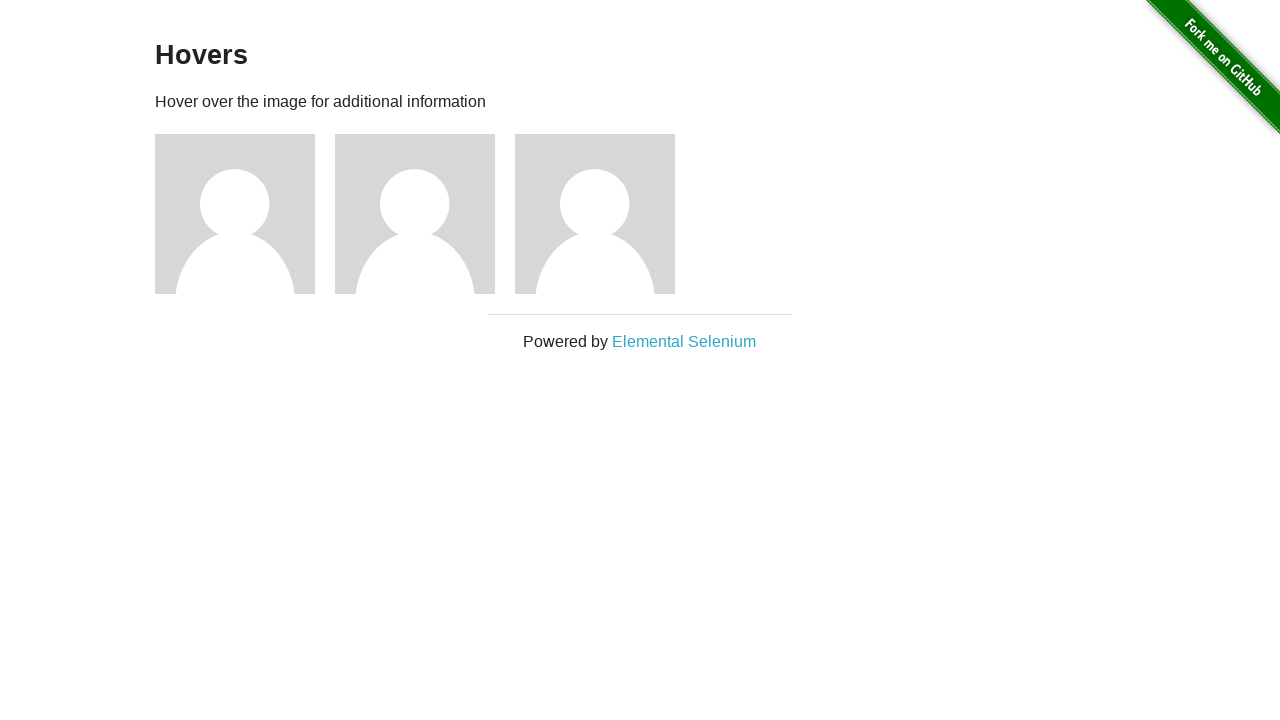

Hovered over the first figure element to reveal hidden content at (245, 214) on div.example div.figure >> nth=0
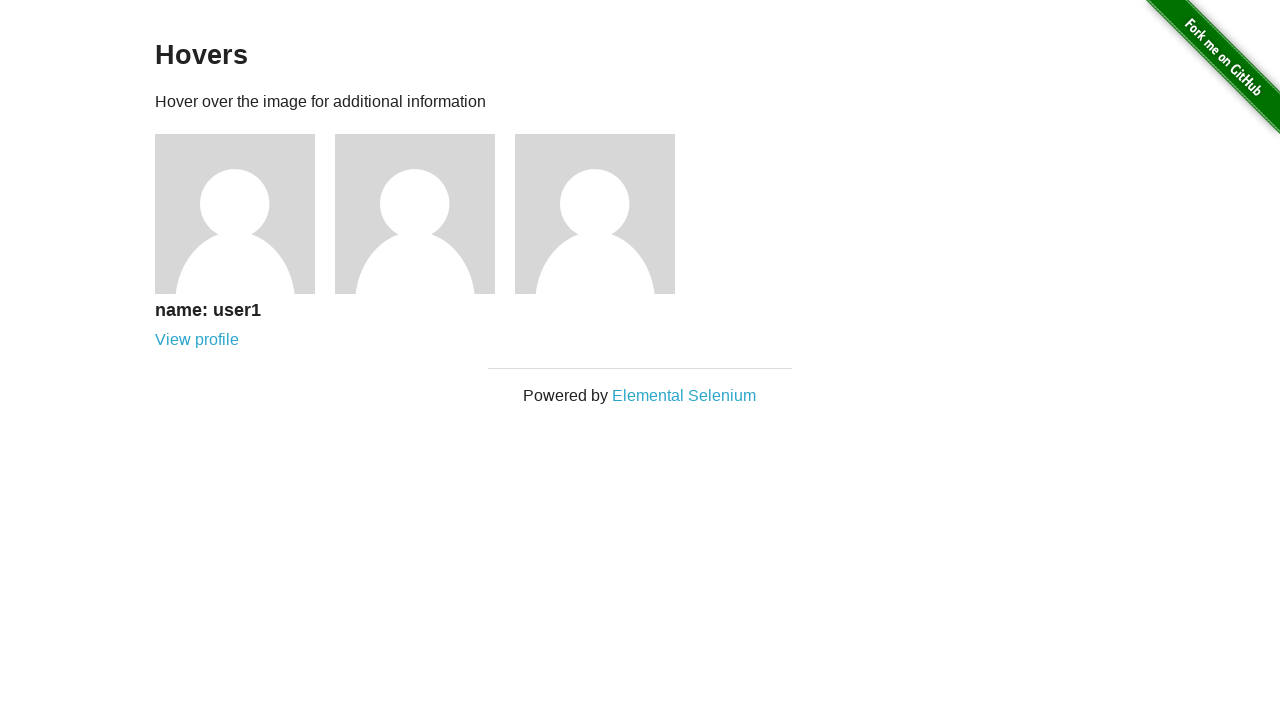

Waited 2 seconds for the hover effect to be visible
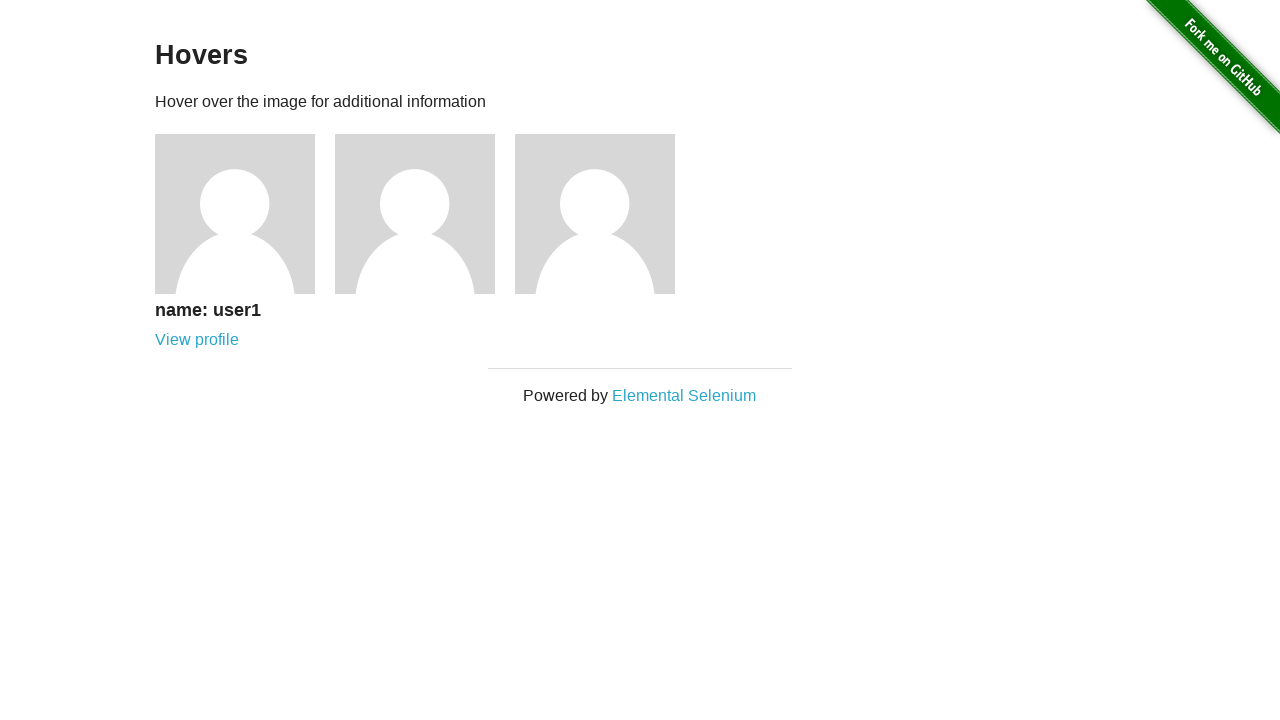

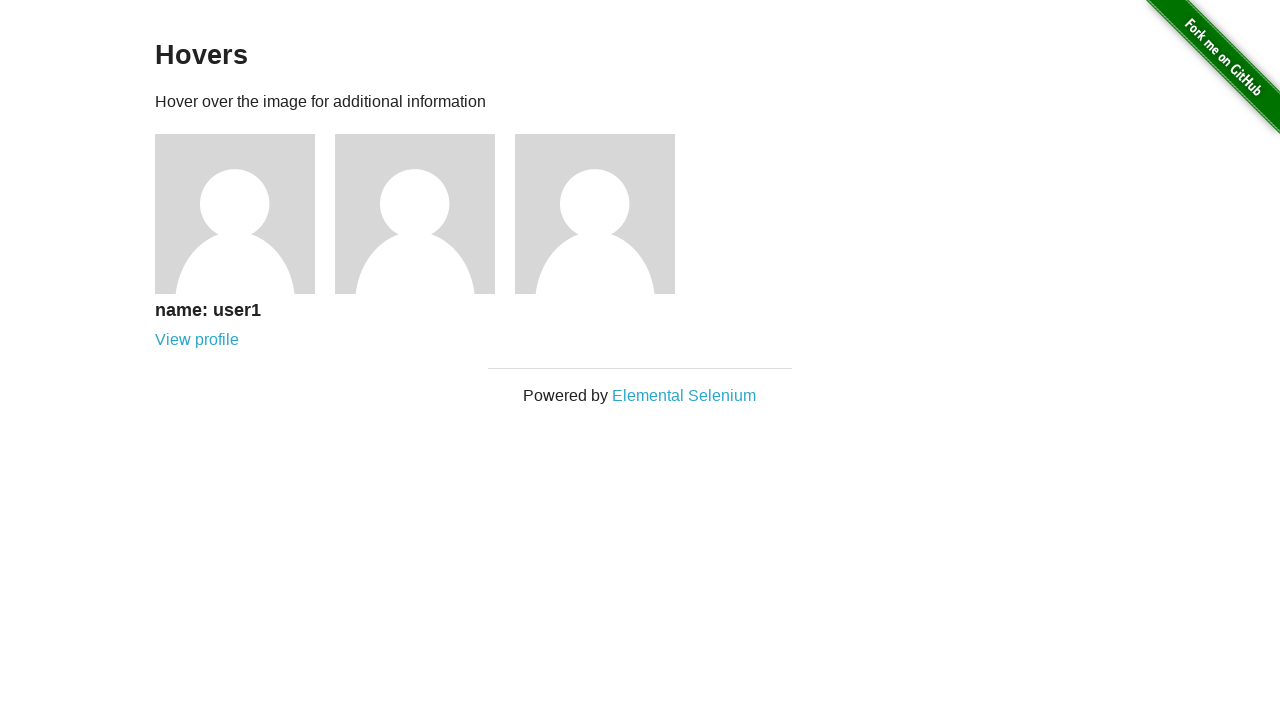